Tests browser window and tab handling by opening new tabs/windows, switching between them, and closing specific windows

Starting URL: https://demoqa.com/browser-windows

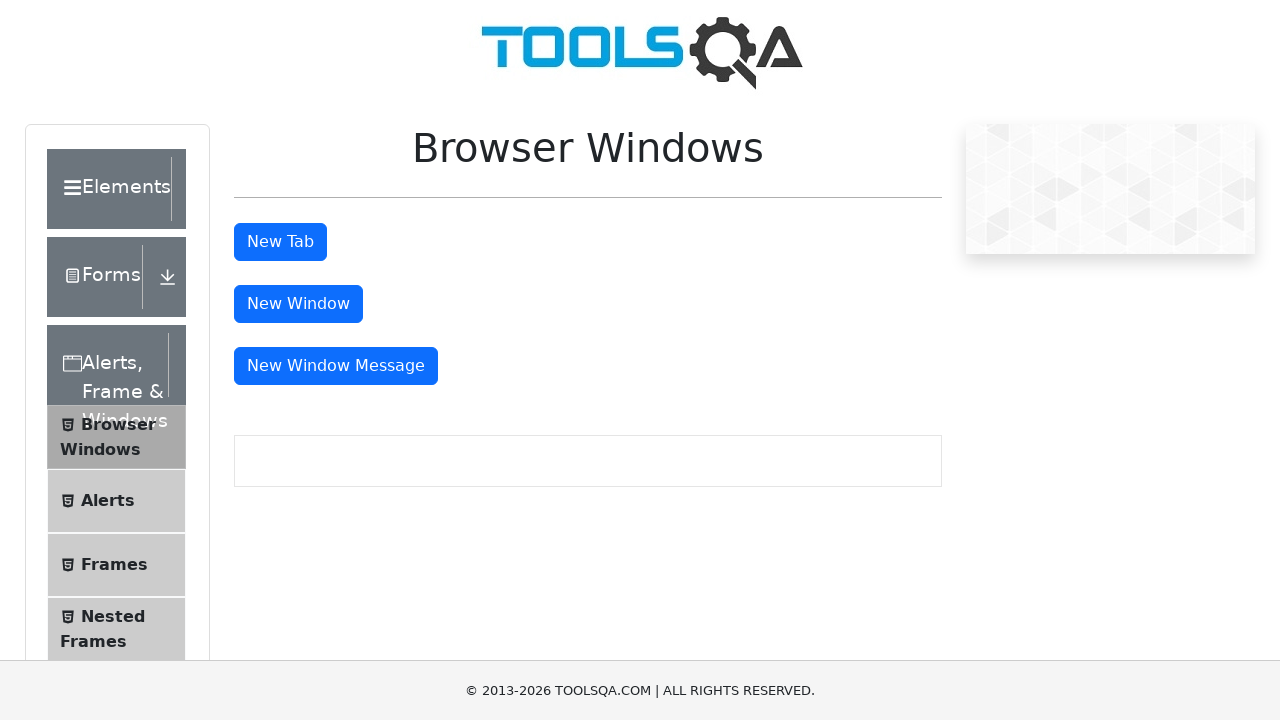

Clicked button to open new tab at (280, 242) on #tabButton
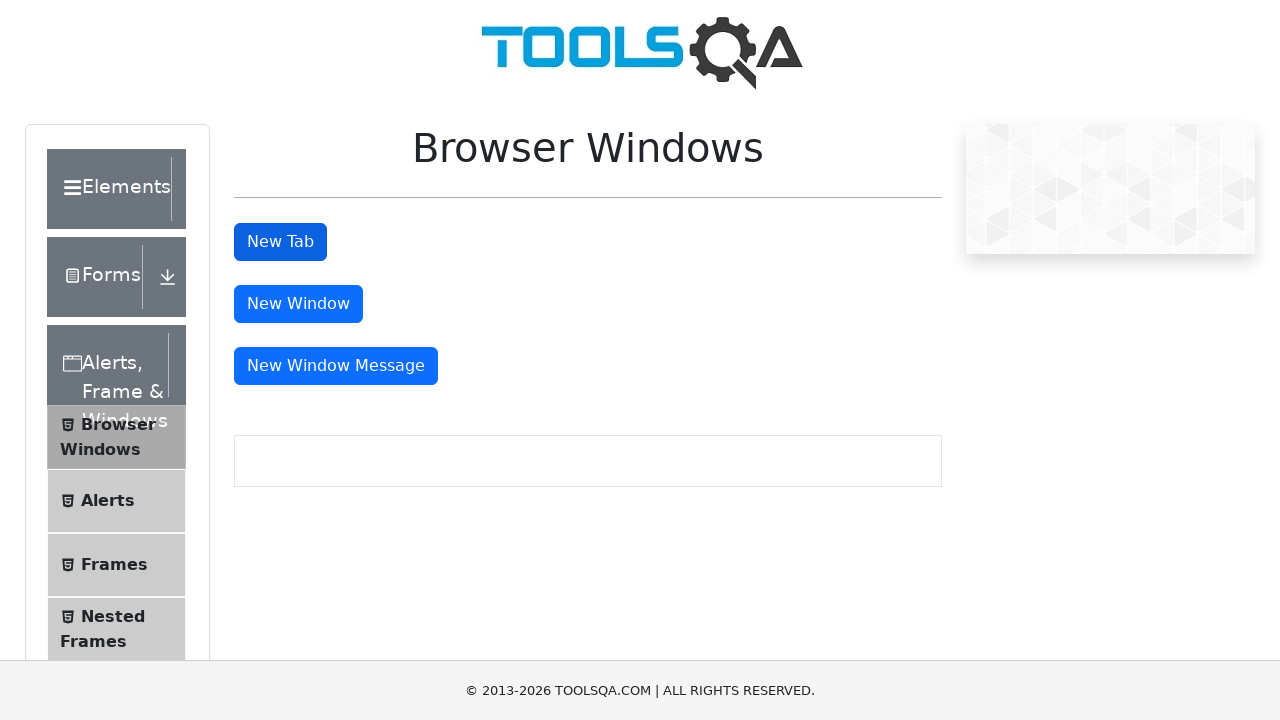

Retrieved all open pages/tabs from context
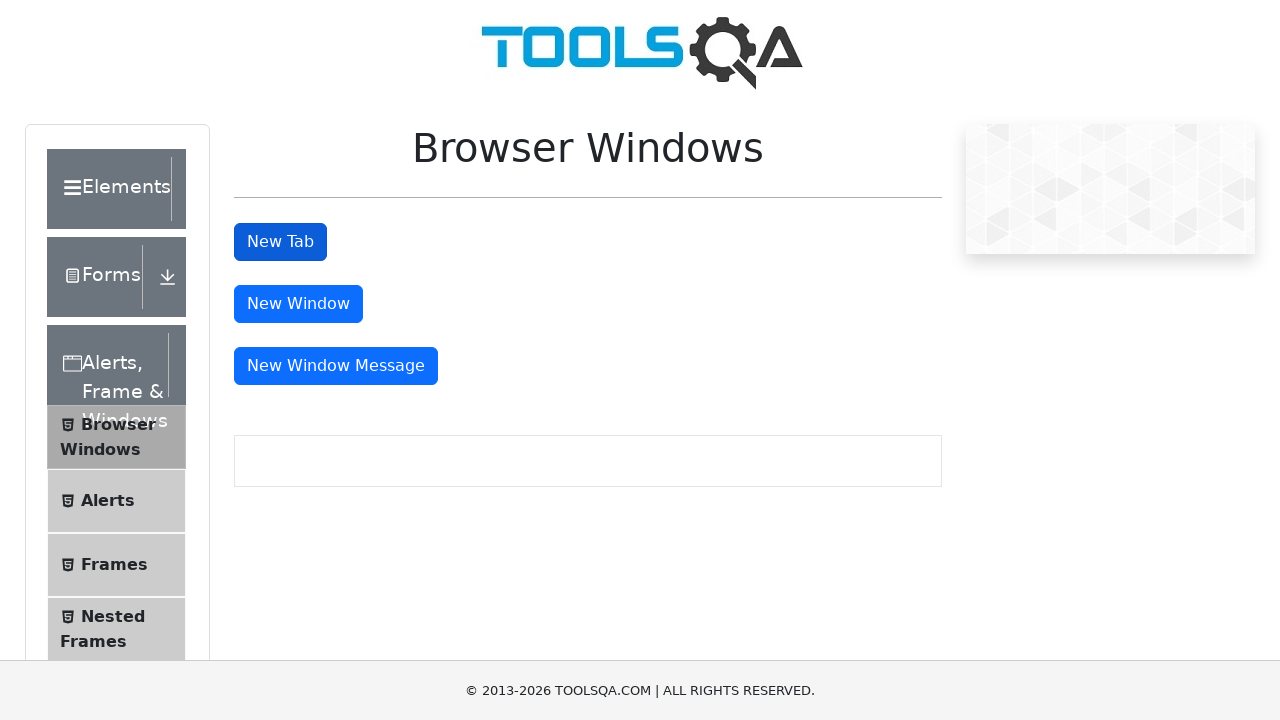

Switched to the newly opened tab
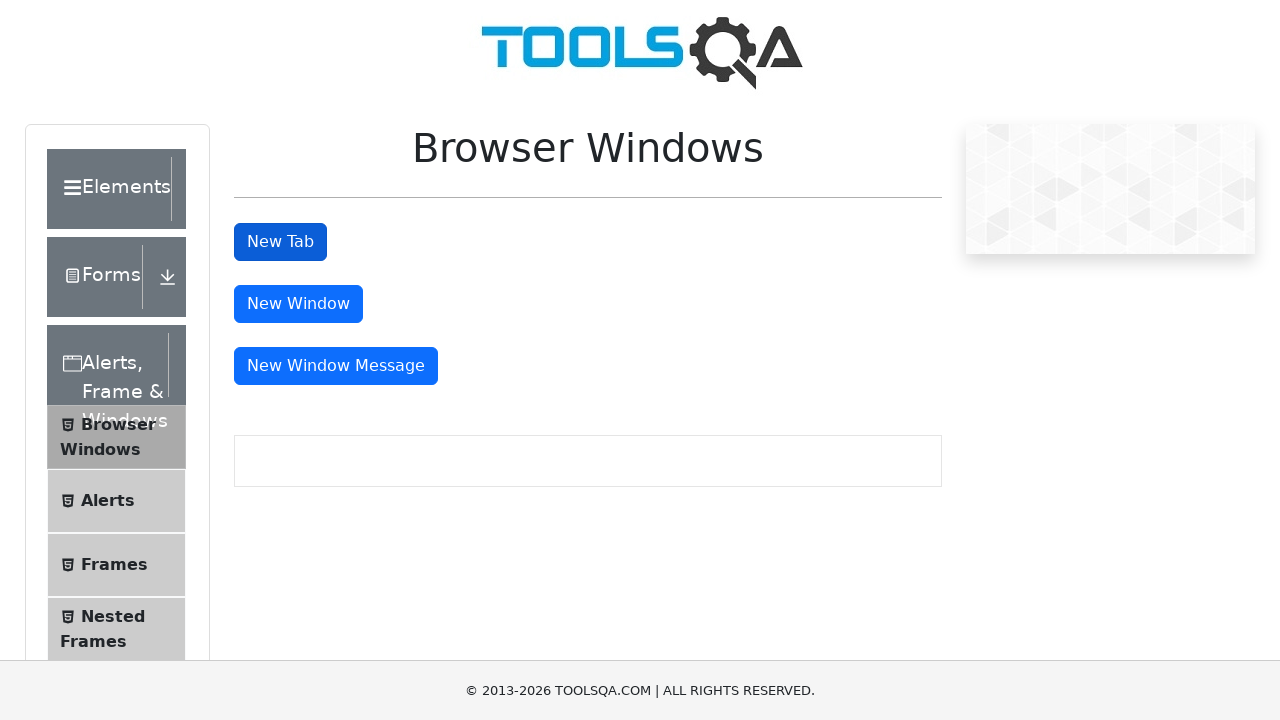

Closed the new tab
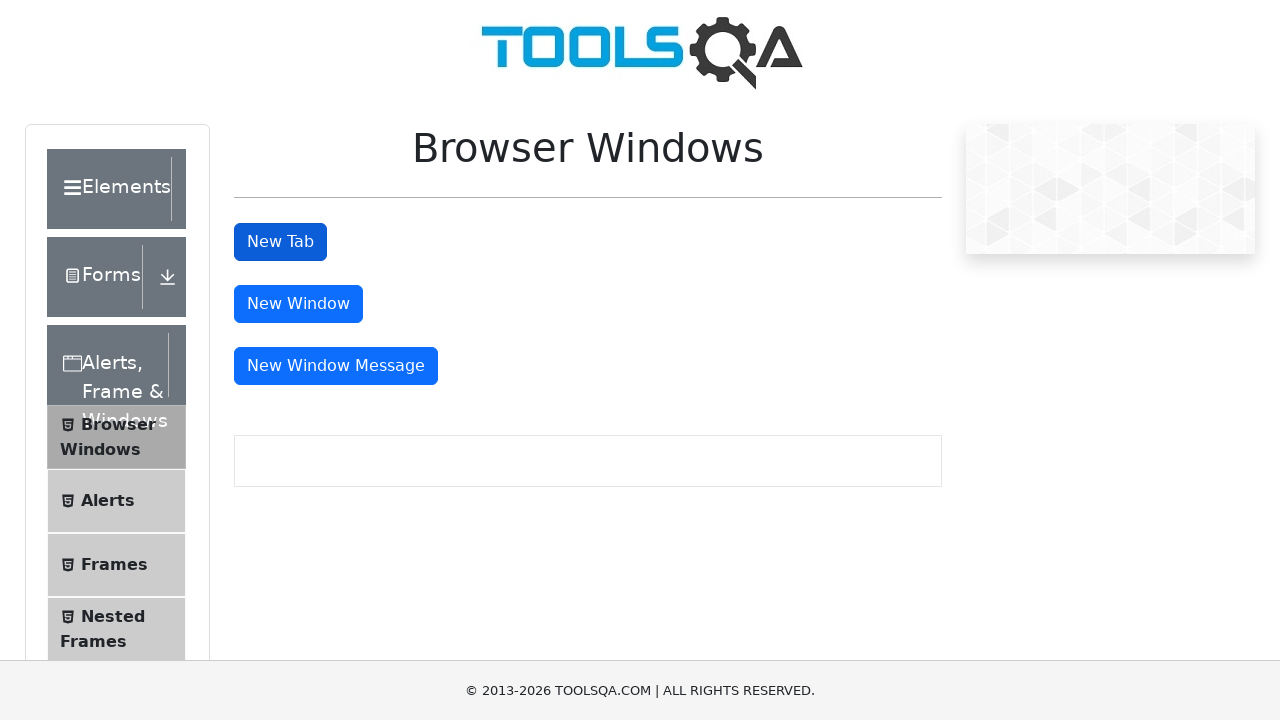

Clicked button to open new window at (298, 304) on #windowButton
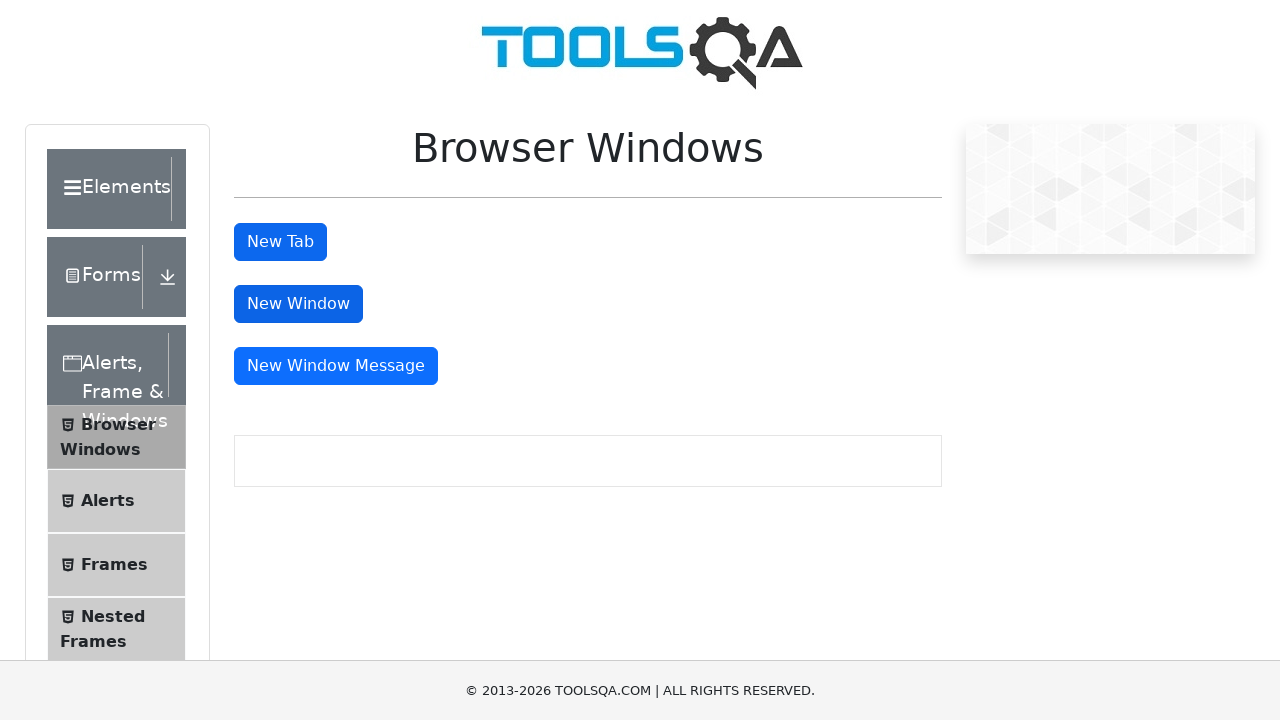

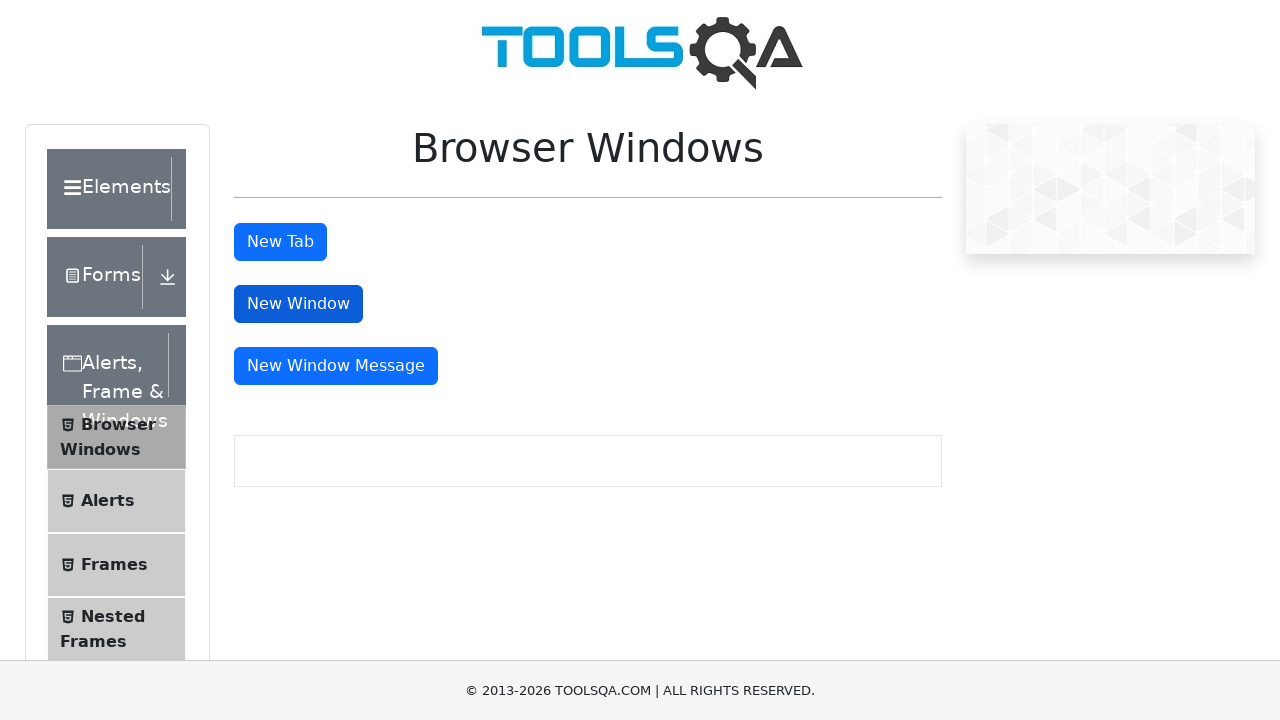